Tests the product search functionality by typing "CA" in the search box and verifying that 4 matching products are displayed

Starting URL: https://rahulshettyacademy.com/seleniumPractise/#/

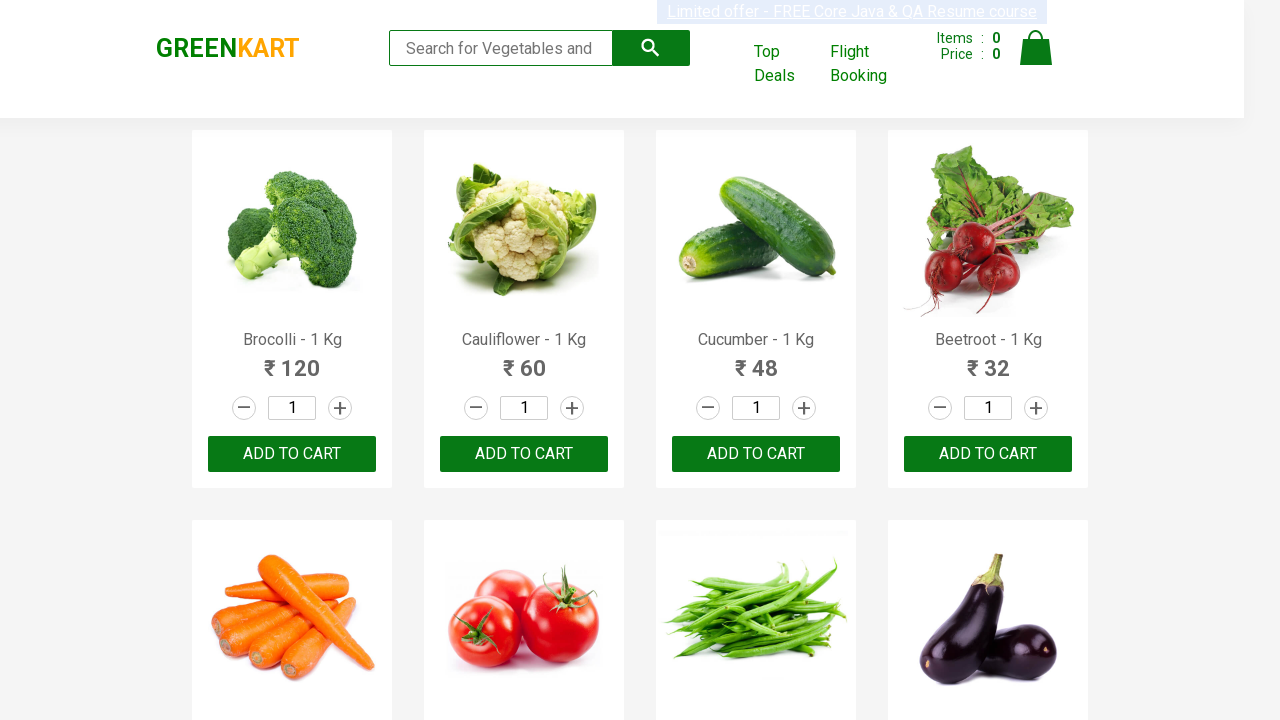

Typed 'CA' in the search box on .search-keyword
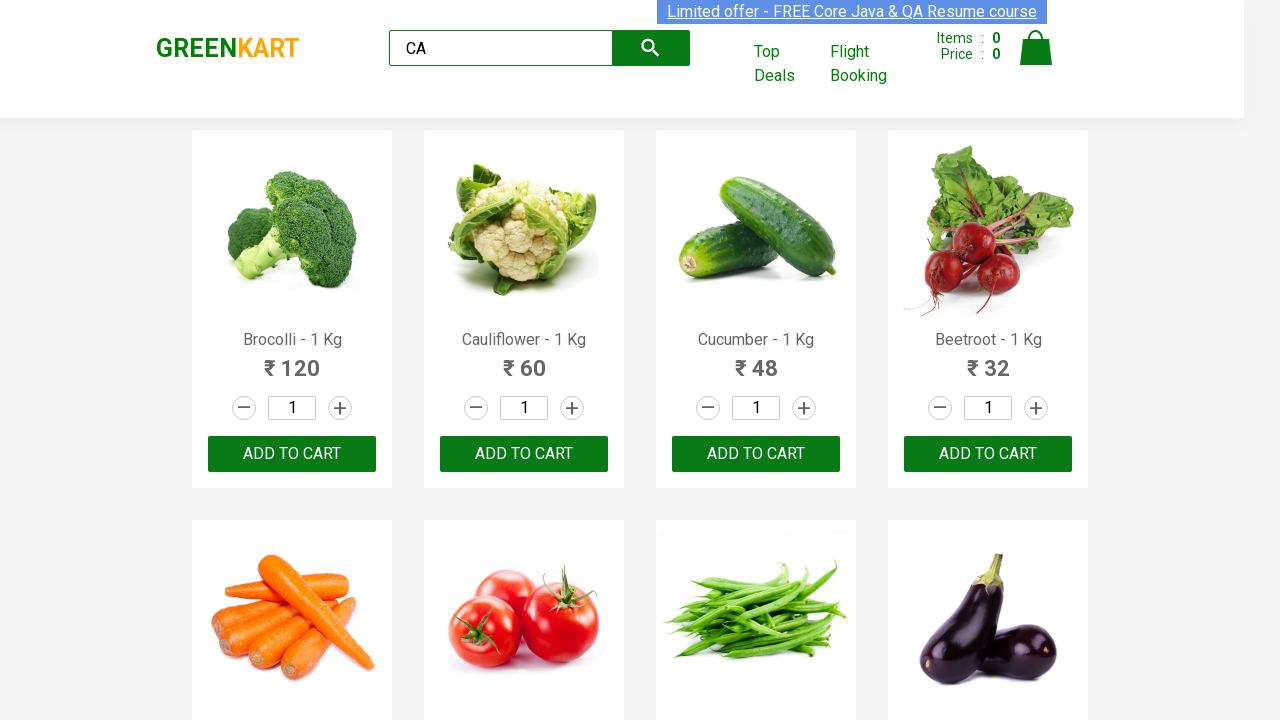

Waited 500ms for filtering to take effect
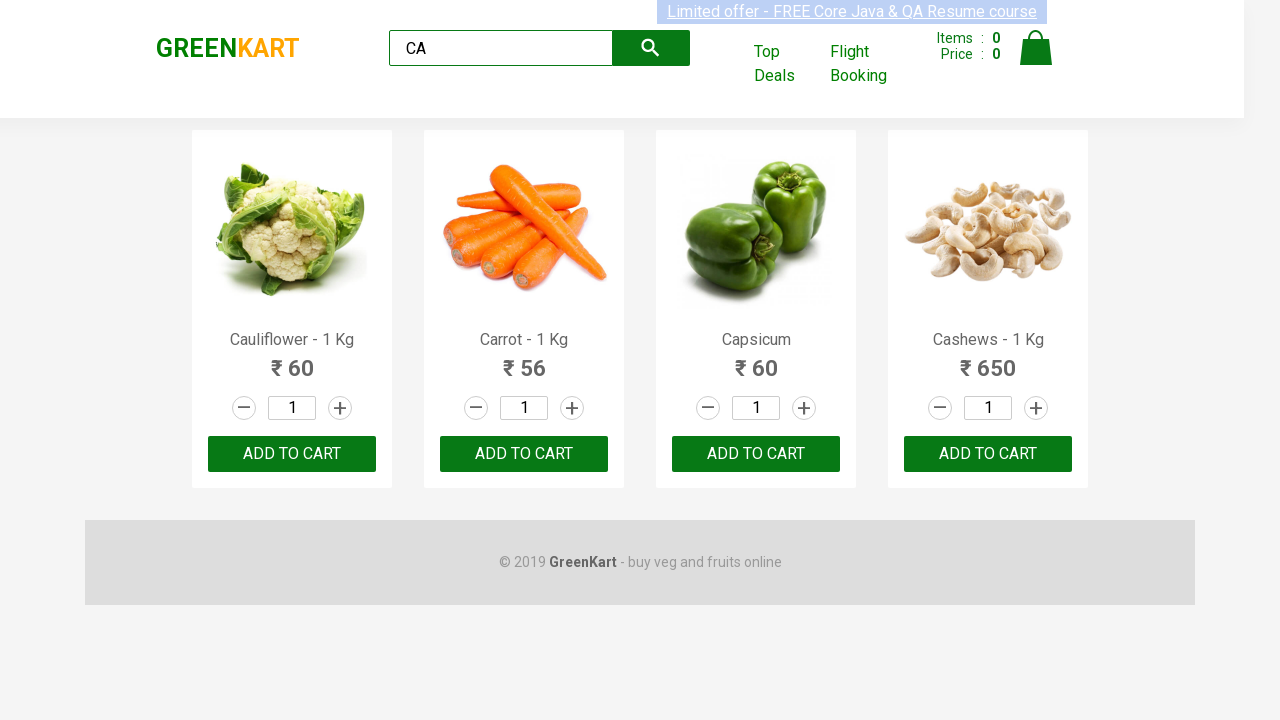

Located all visible products
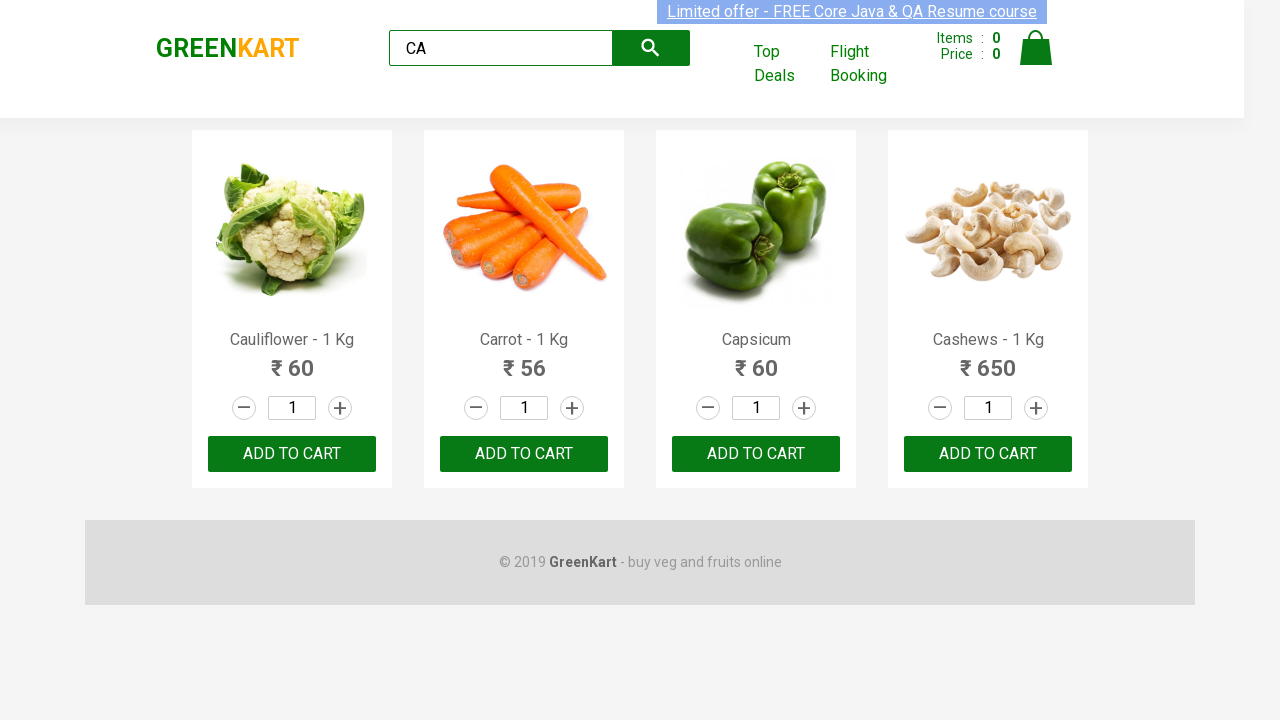

Verified that 4 matching products are displayed
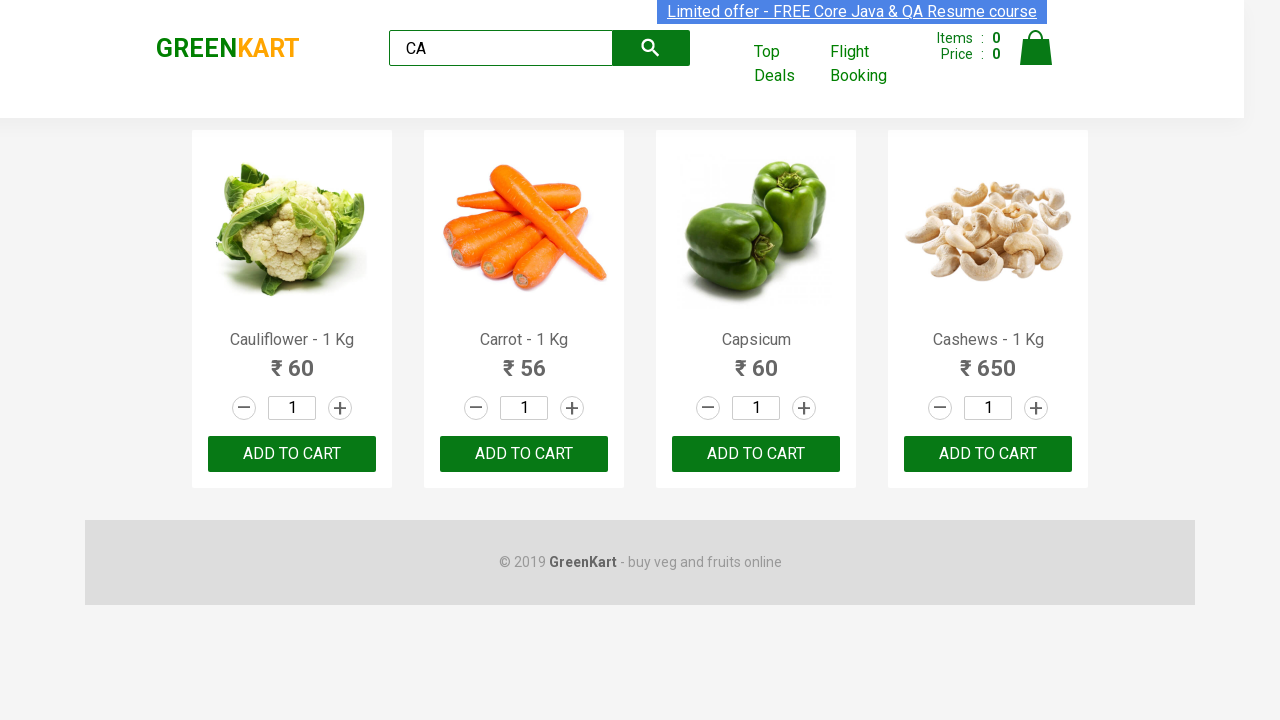

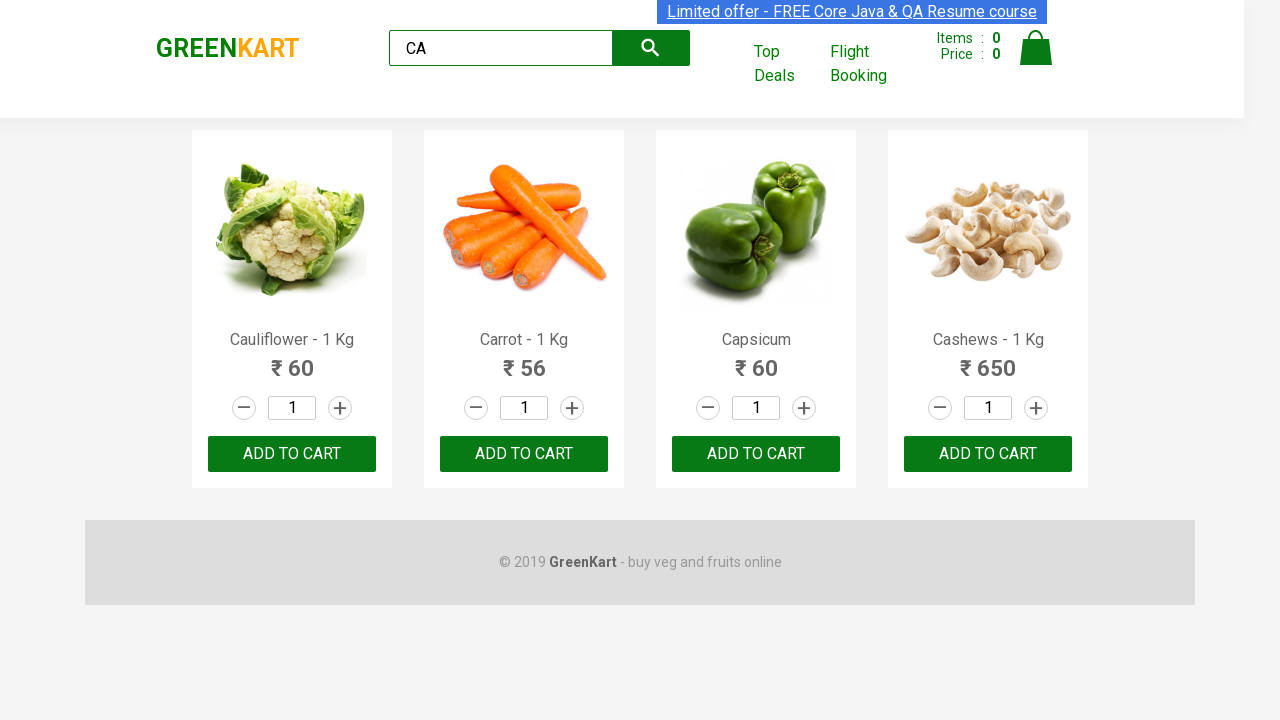